Tests input functionality by navigating to the Inputs page, filling a number input, and retrieving its value

Starting URL: https://practice.cydeo.com/

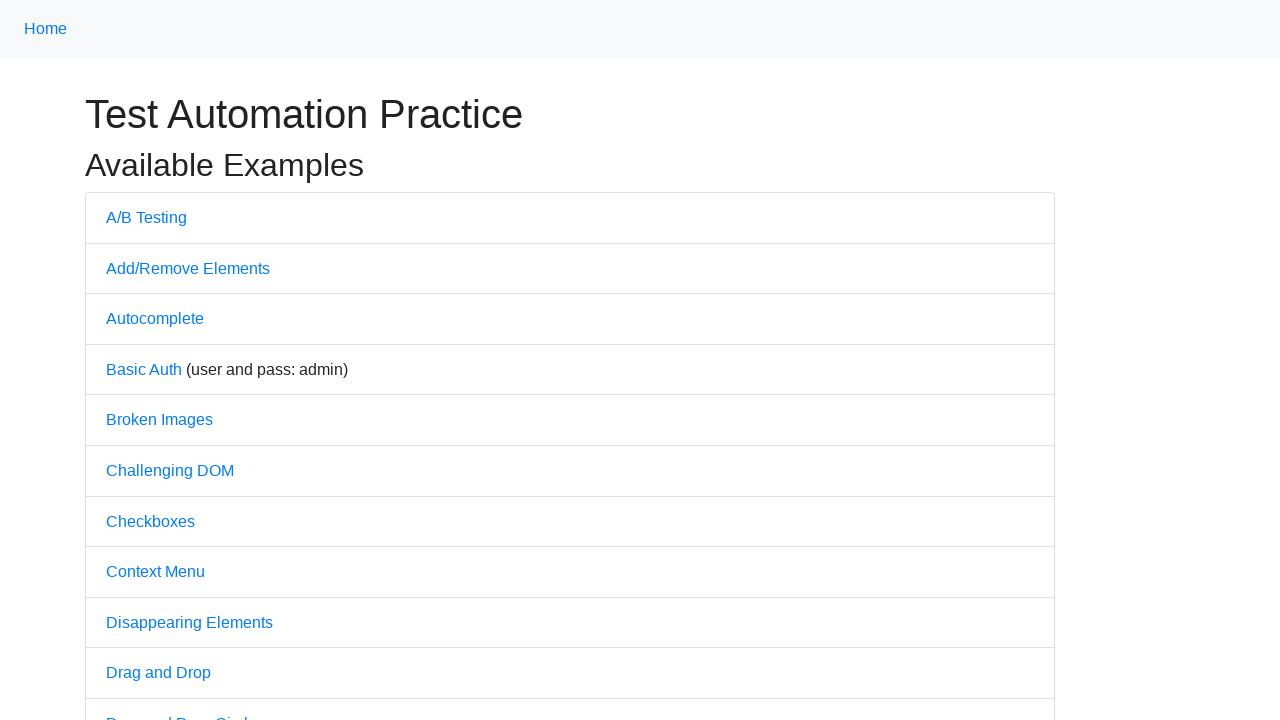

Clicked on Inputs link at (128, 361) on internal:text="Inputs"i
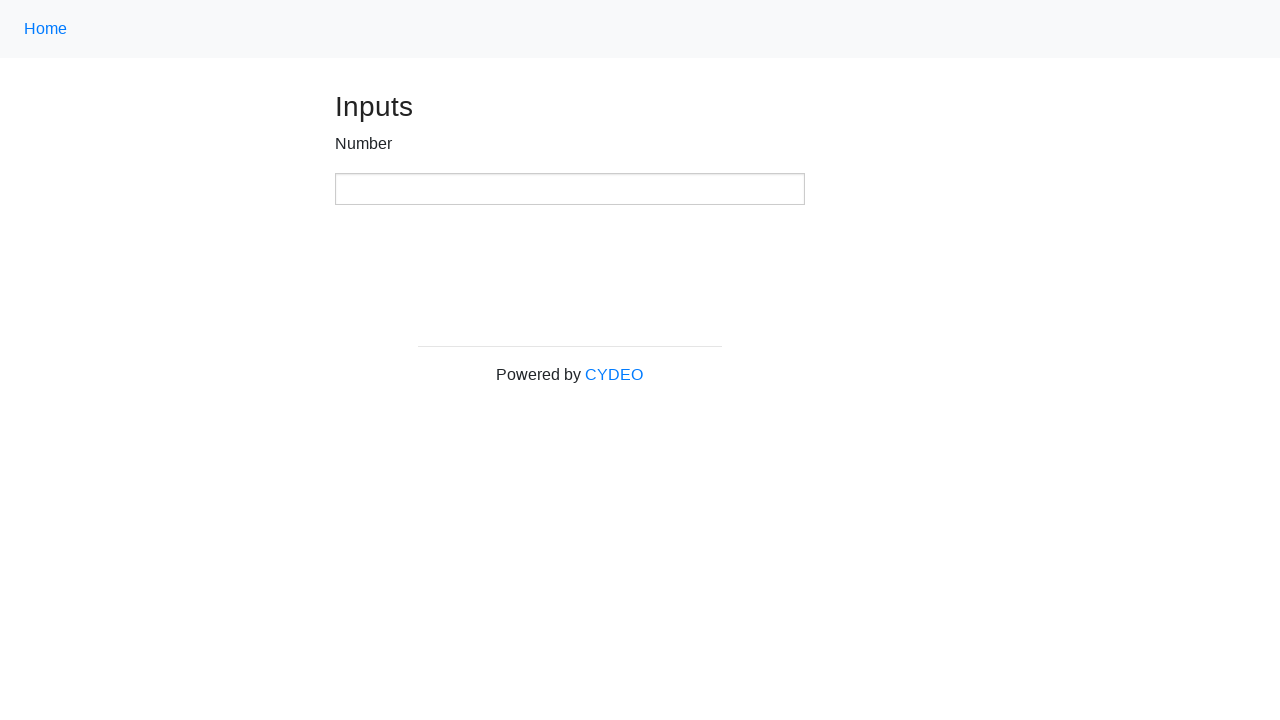

Located number input element
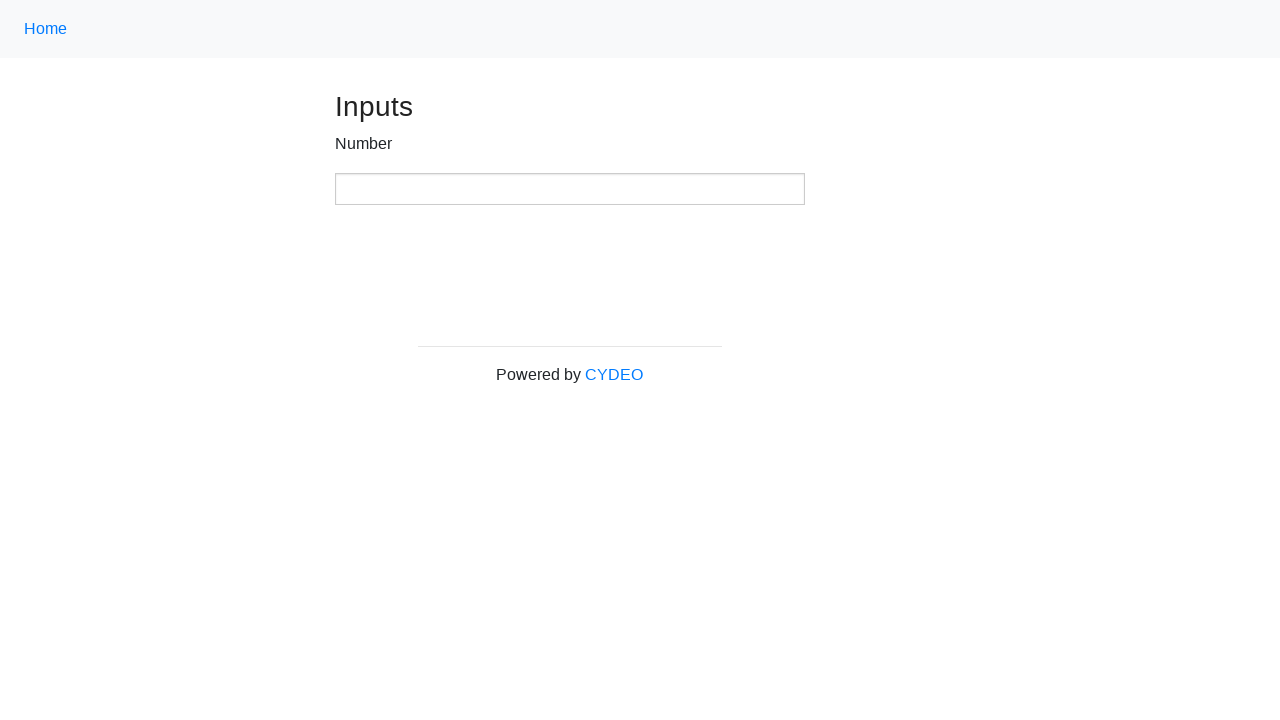

Filled number input with value '123' on xpath=//input[@type='number']
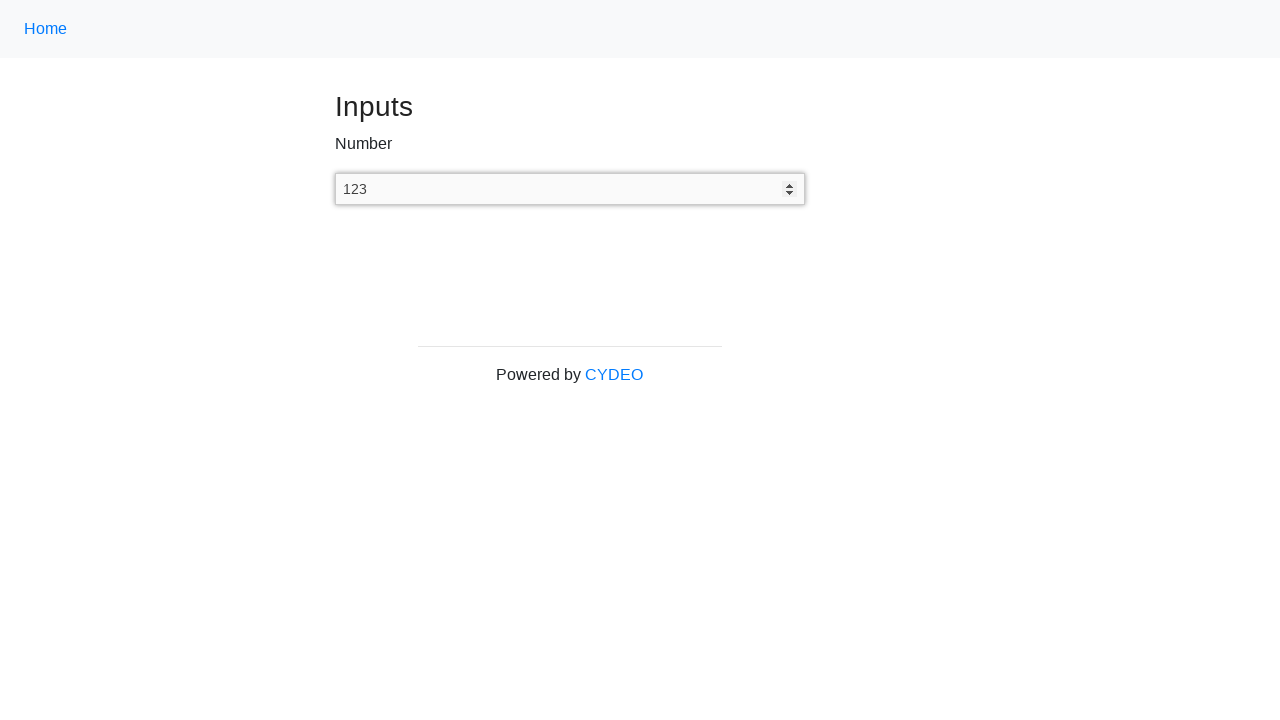

Retrieved input value: '123'
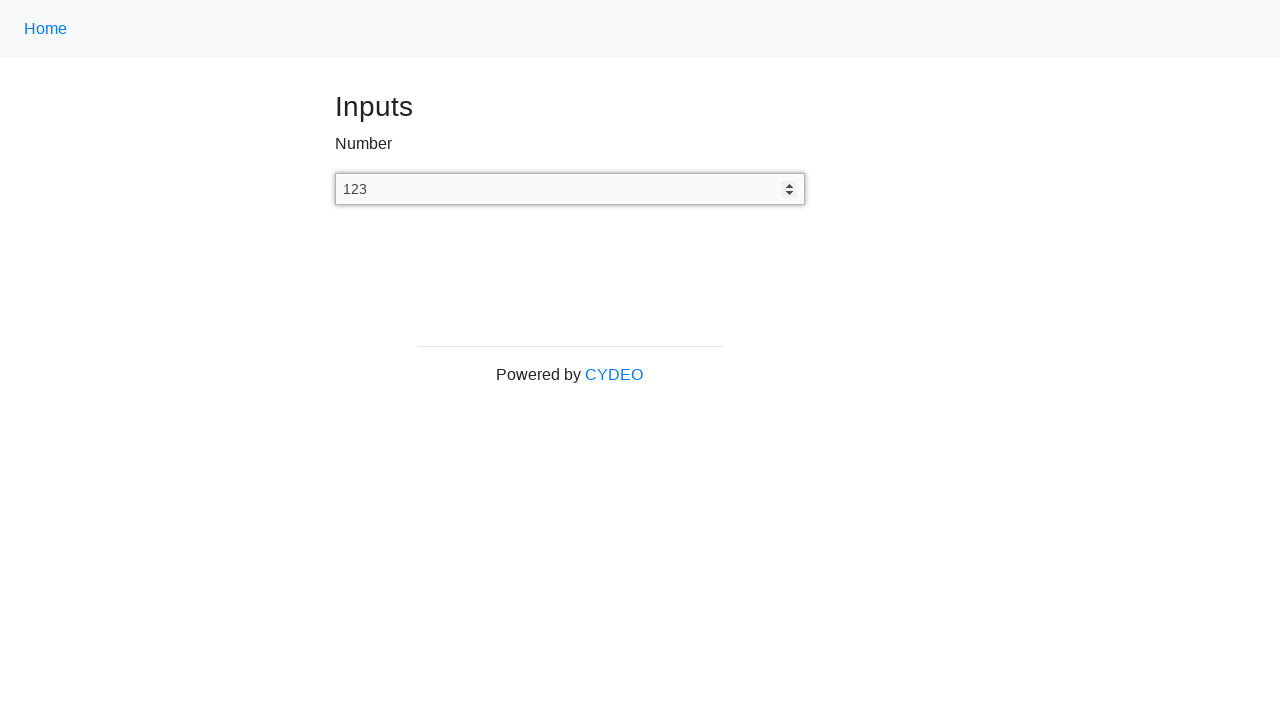

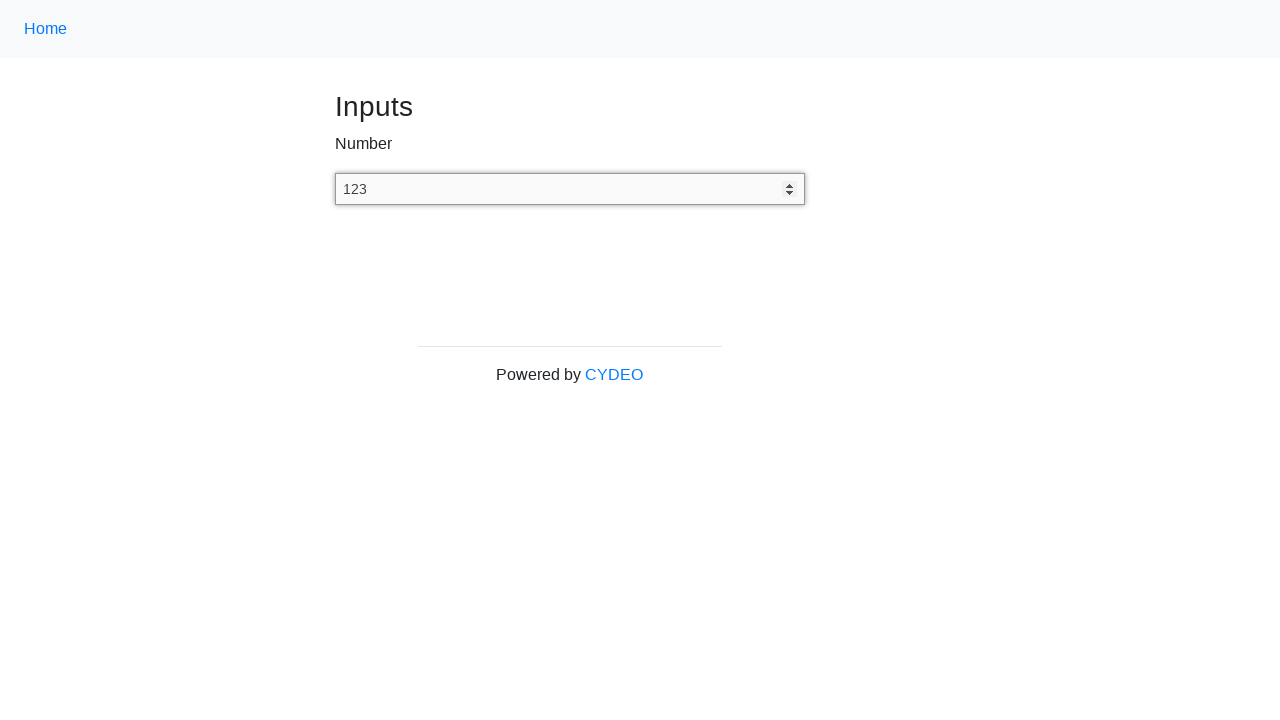